Tests radio button functionality by selecting a radio button and verifying it is checked

Starting URL: https://vinothqaacademy.com/demo-site/

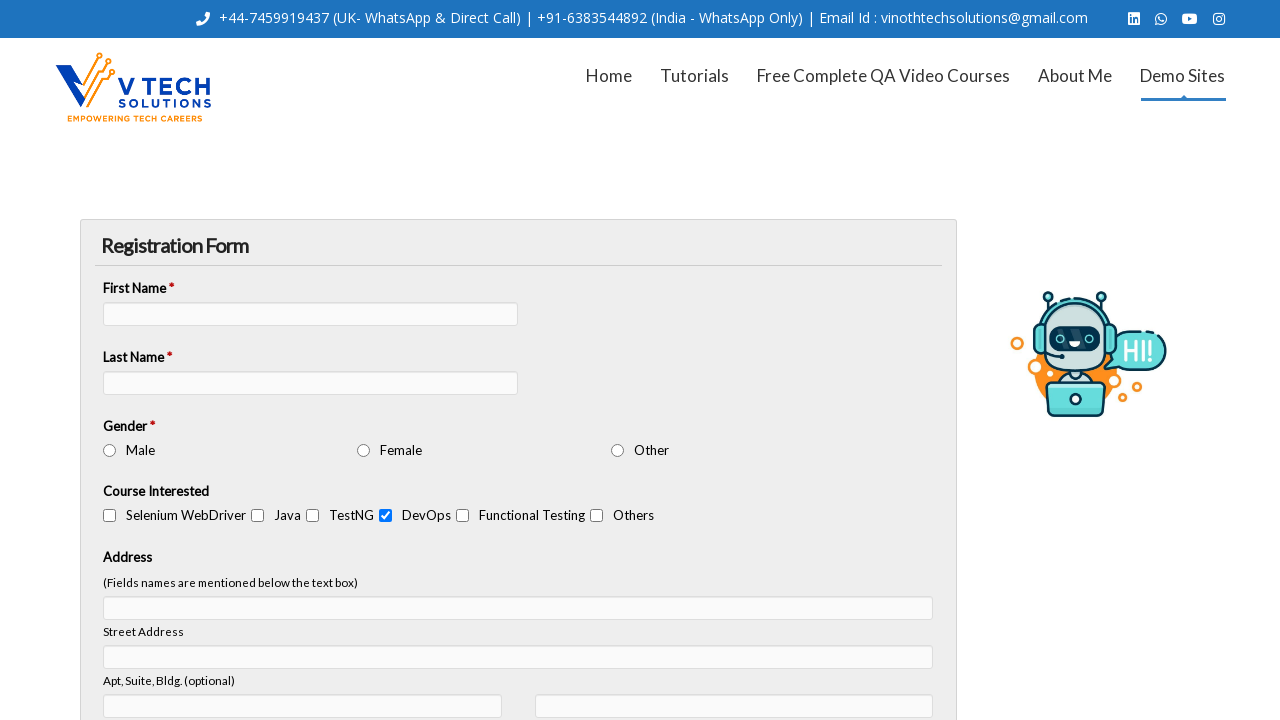

Selected radio button with ID vfb-31-2 at (364, 450) on #vfb-31-2
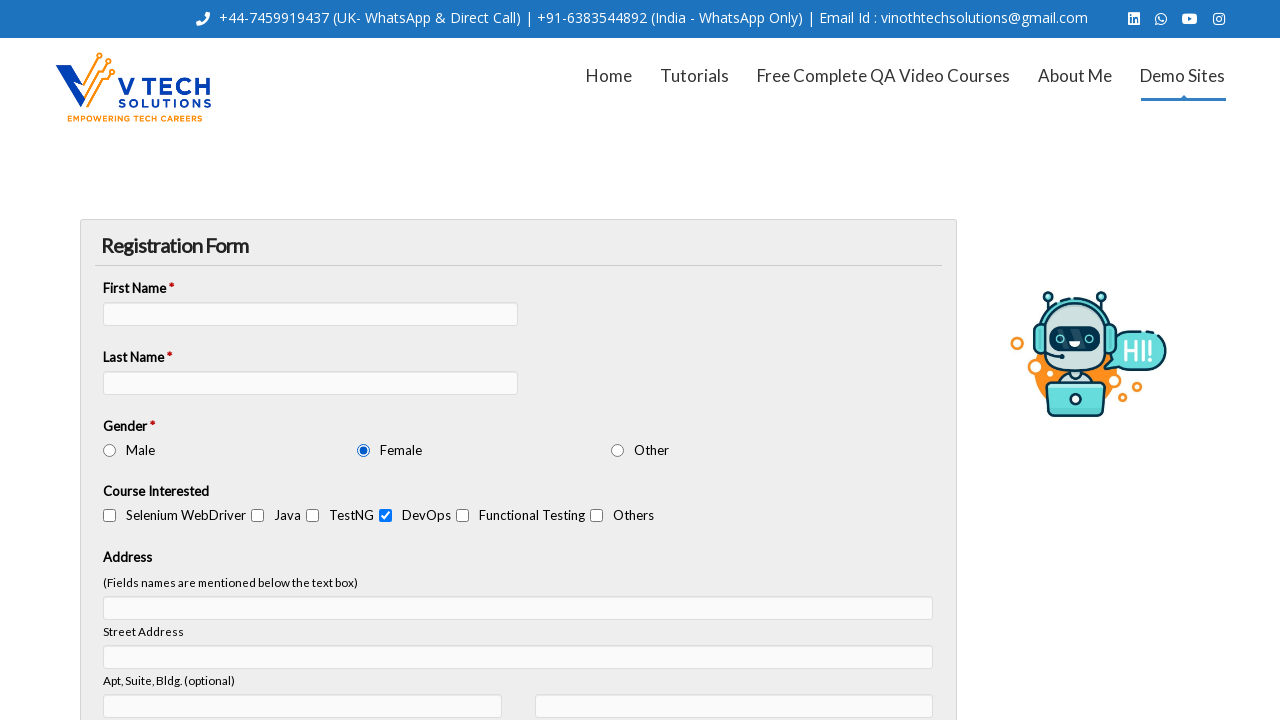

Verified that radio button is checked
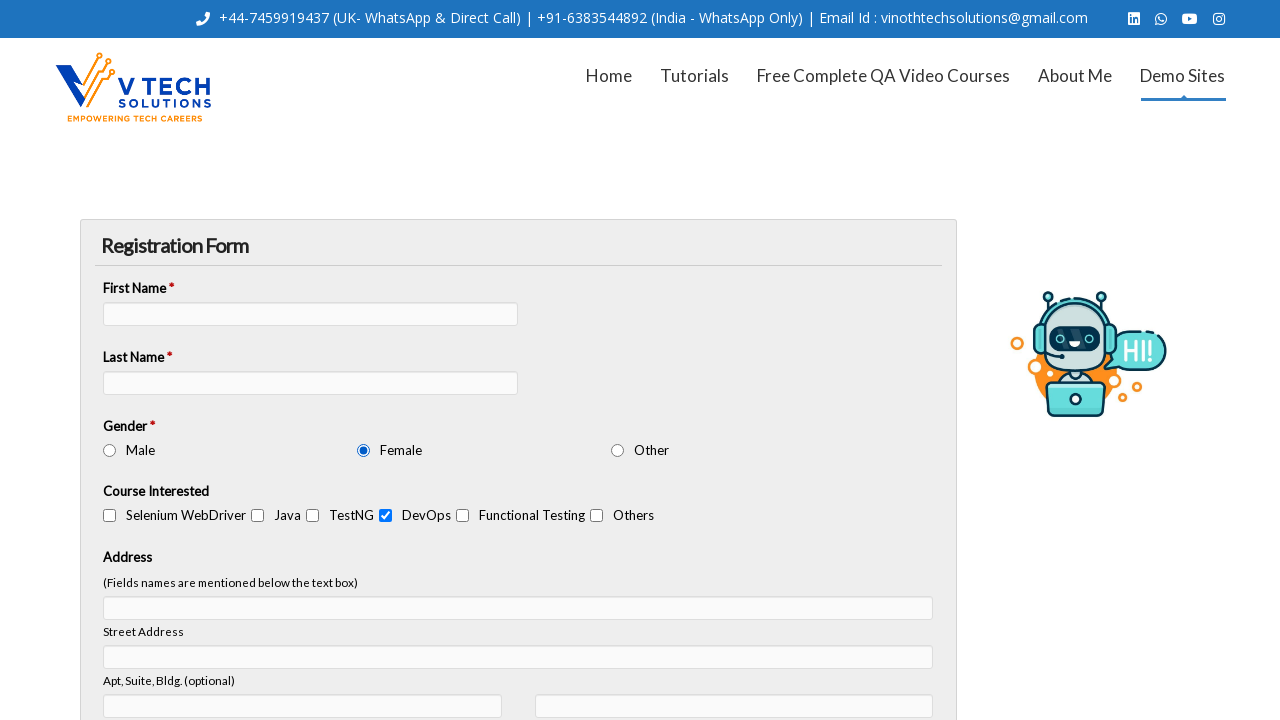

Assertion passed: radio button is checked
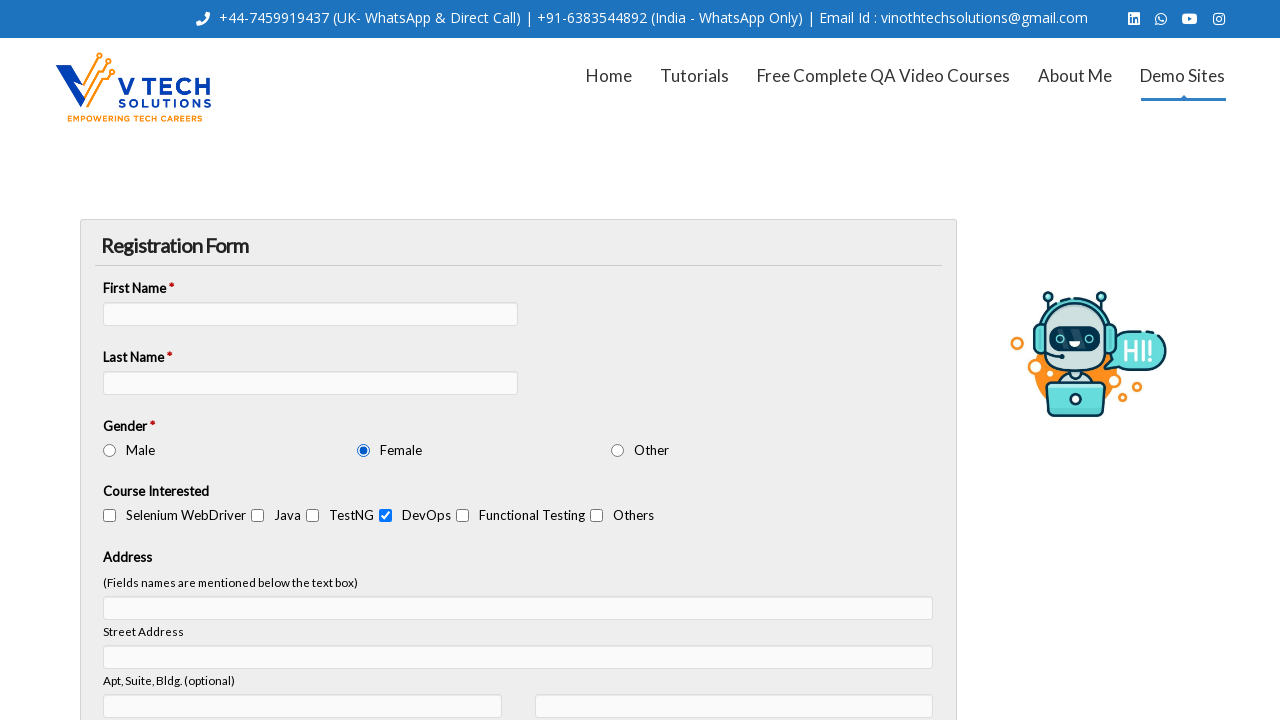

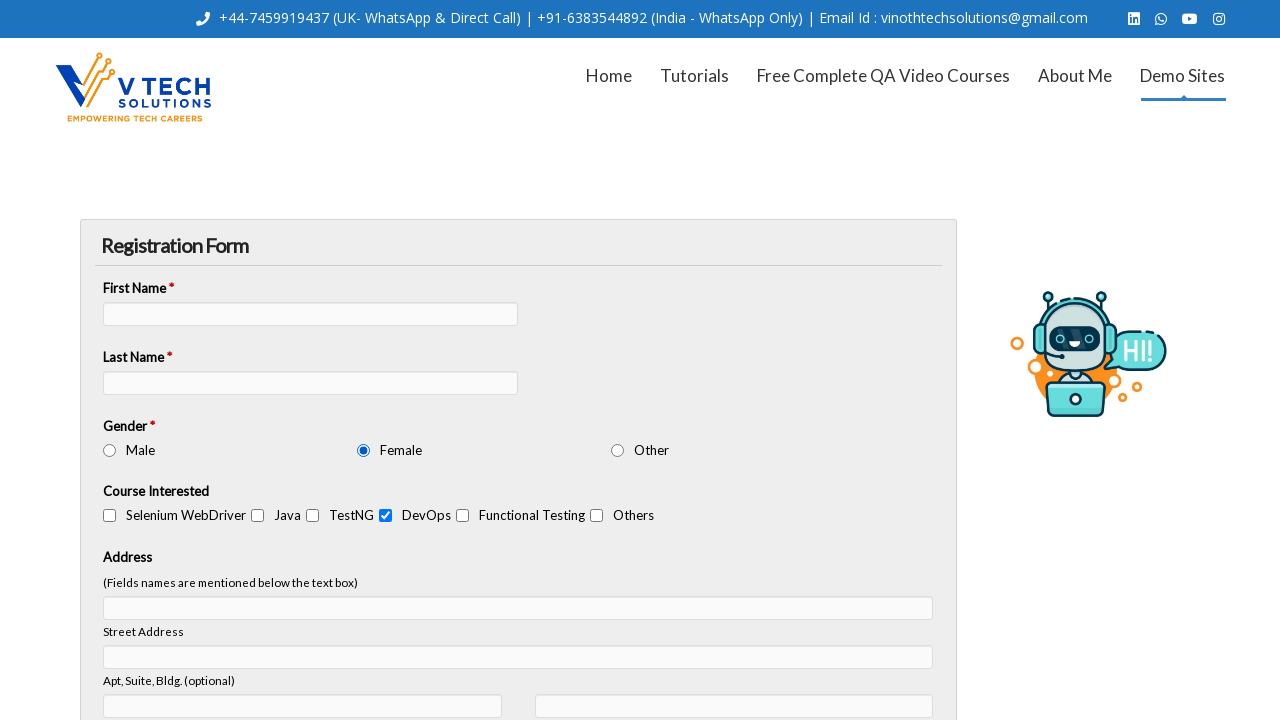